Tests radio button functionality by checking selection states and clicking on the female radio button option

Starting URL: https://testautomationpractice.blogspot.com/

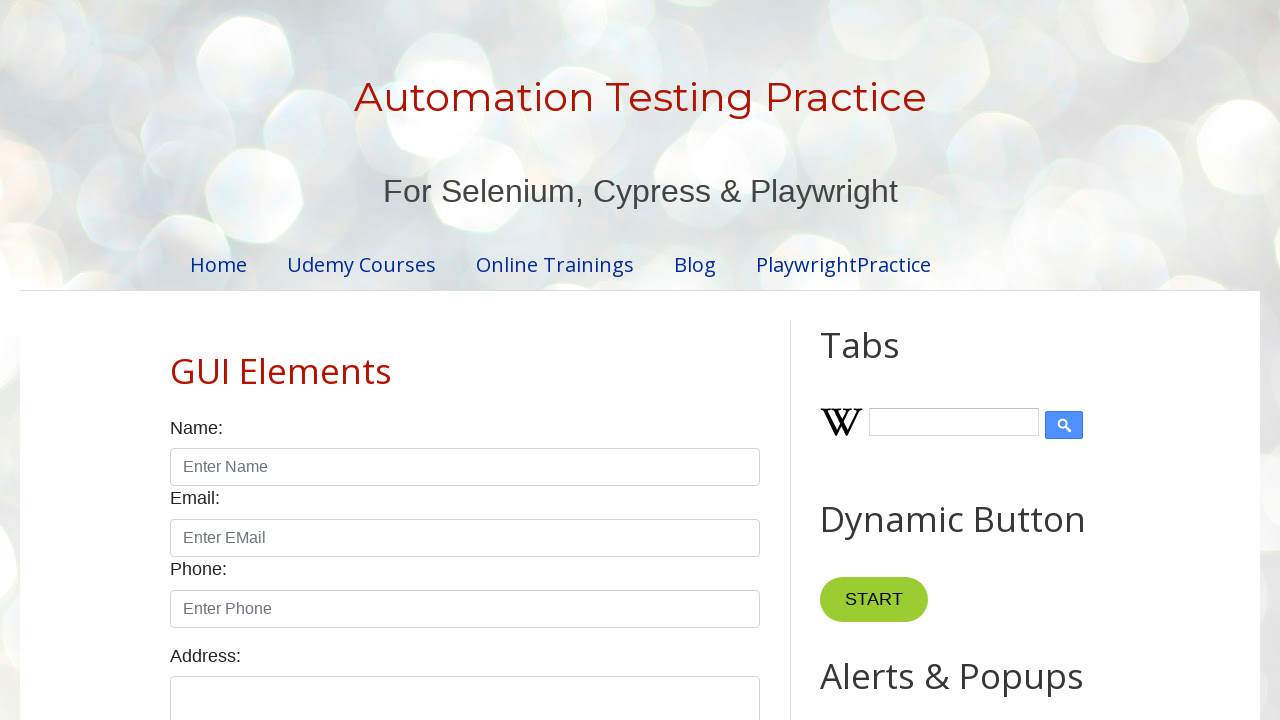

Located male radio button
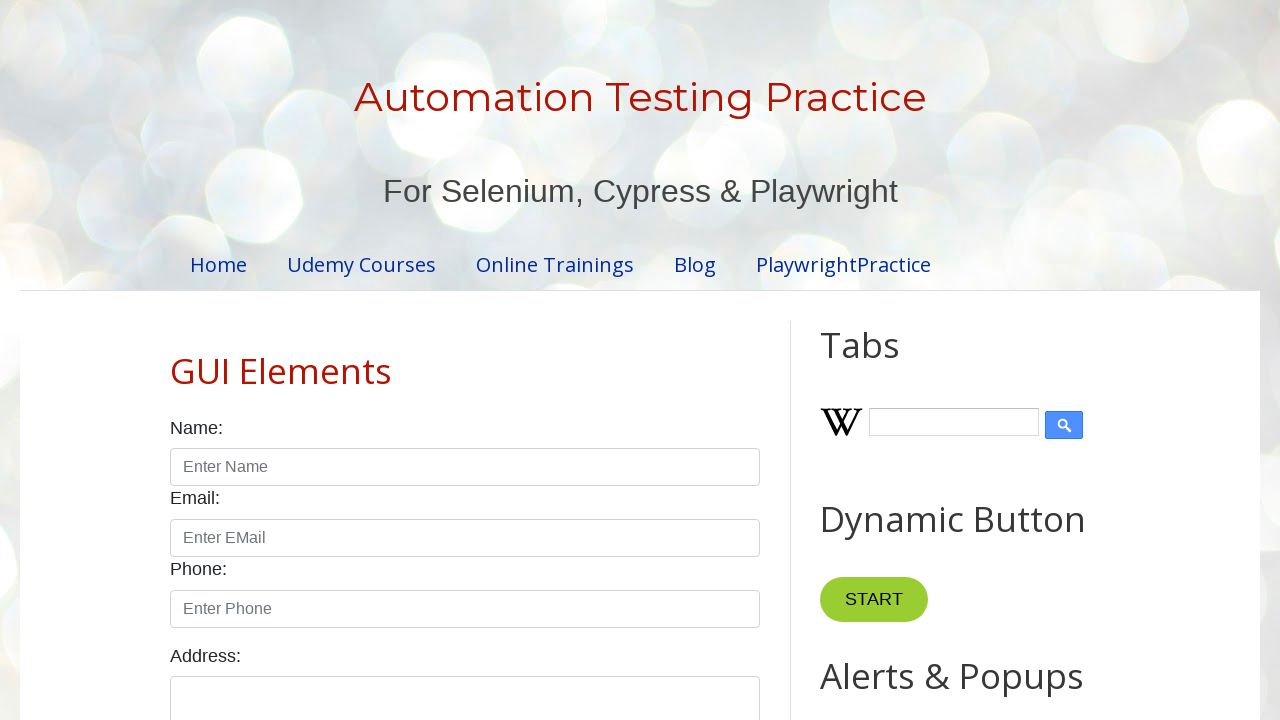

Located female radio button
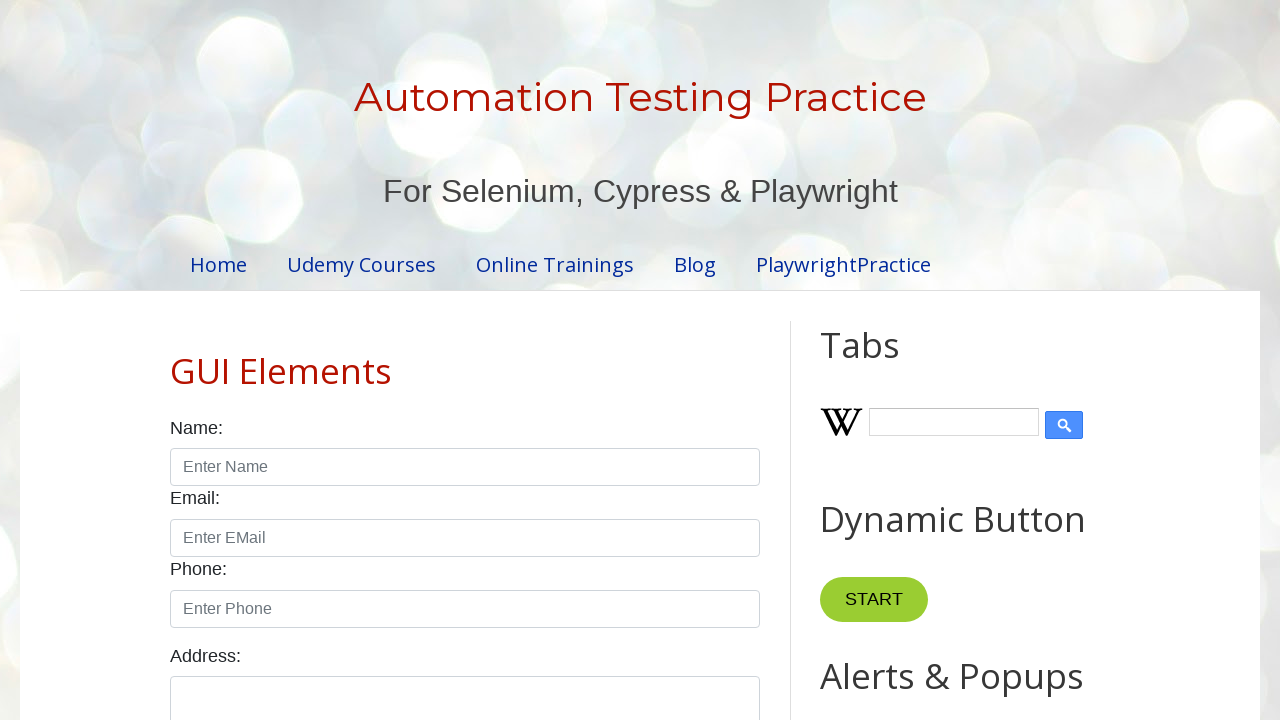

Checked if male radio button is selected
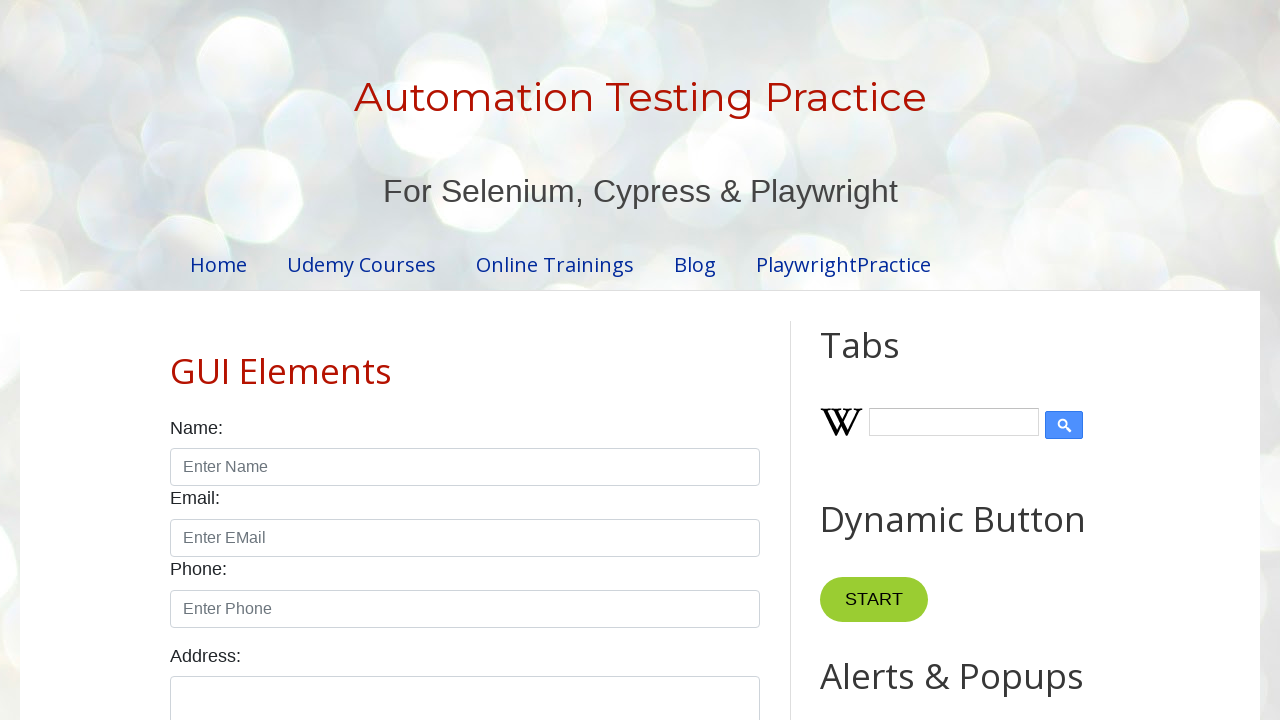

Checked if female radio button is selected
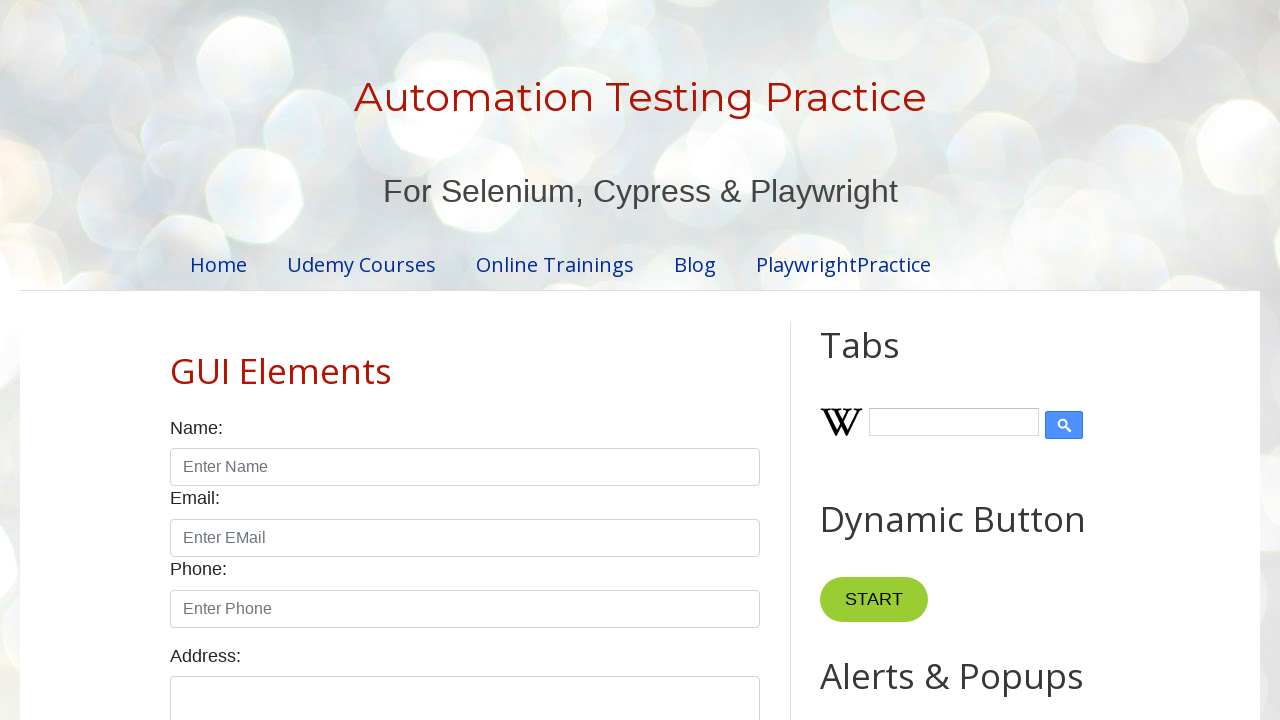

Clicked female radio button at (250, 360) on xpath=//input[@id='female']
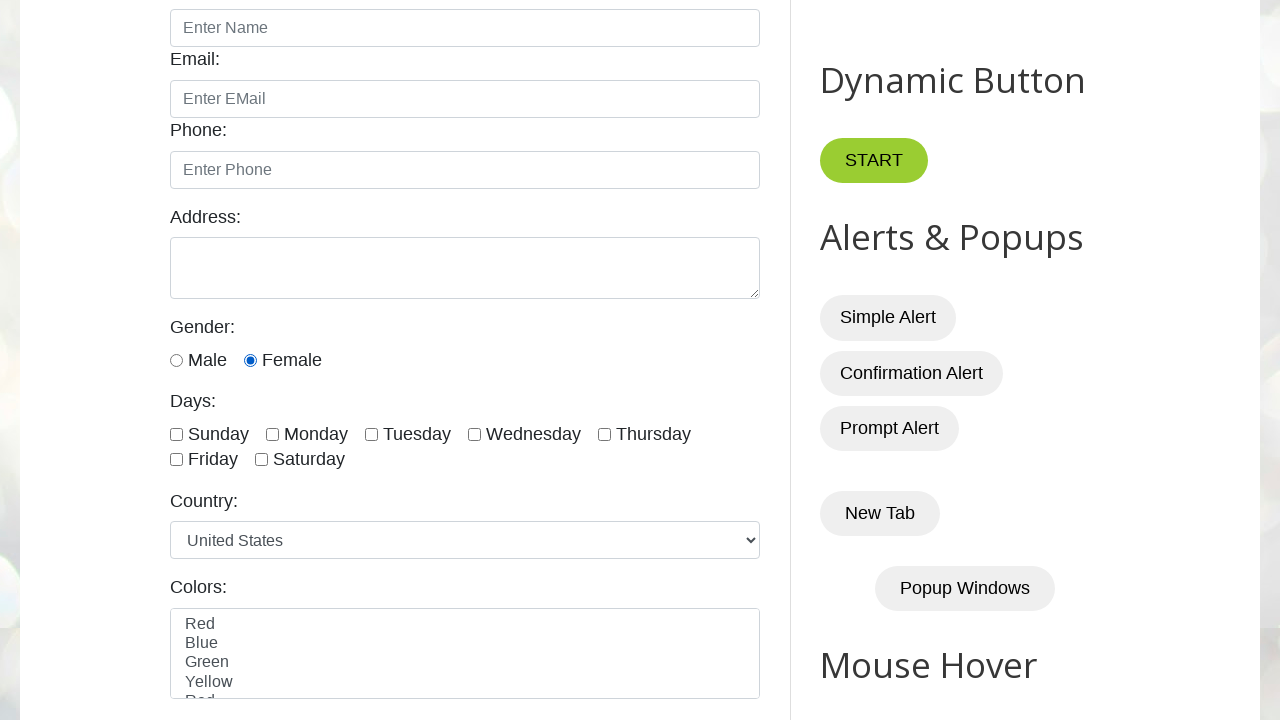

Verified female radio button is now selected
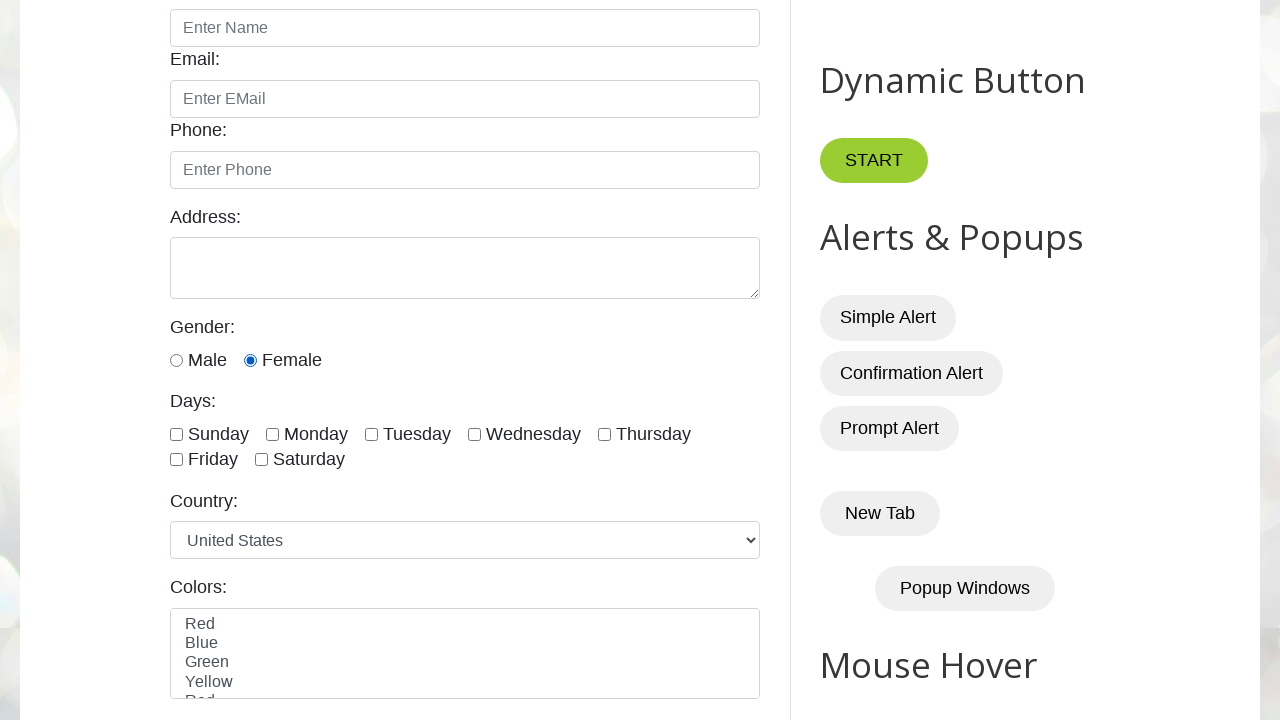

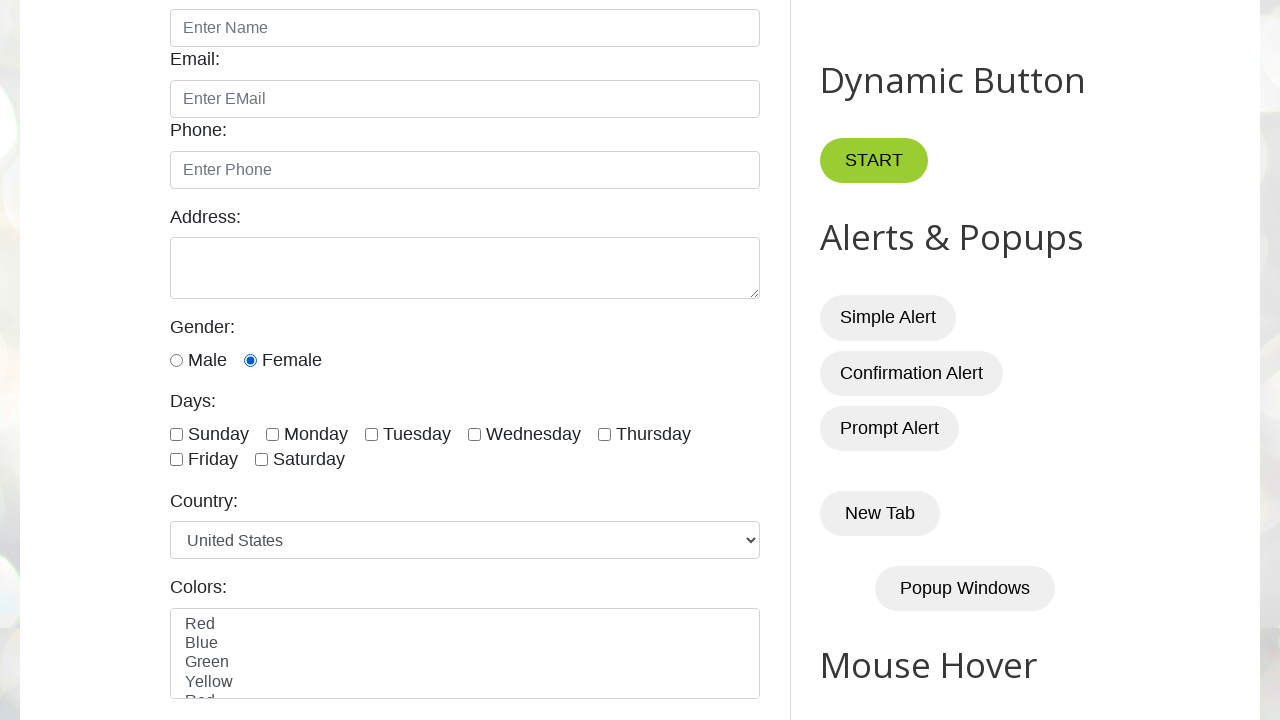